Tests adding a product to cart and then clearing the cart by handling the confirmation dialog that appears when clicking the Clear button.

Starting URL: https://web-scraping.dev/product/1

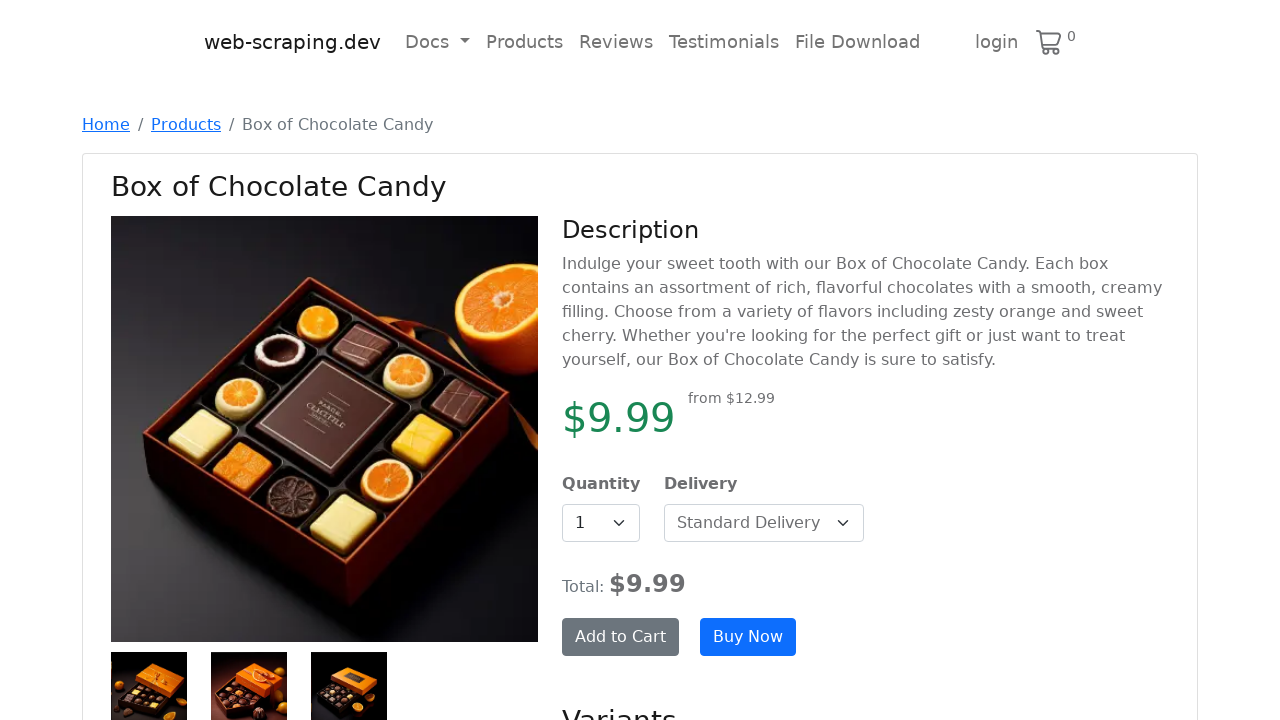

Set up dialog handler to accept cart clearing confirmation
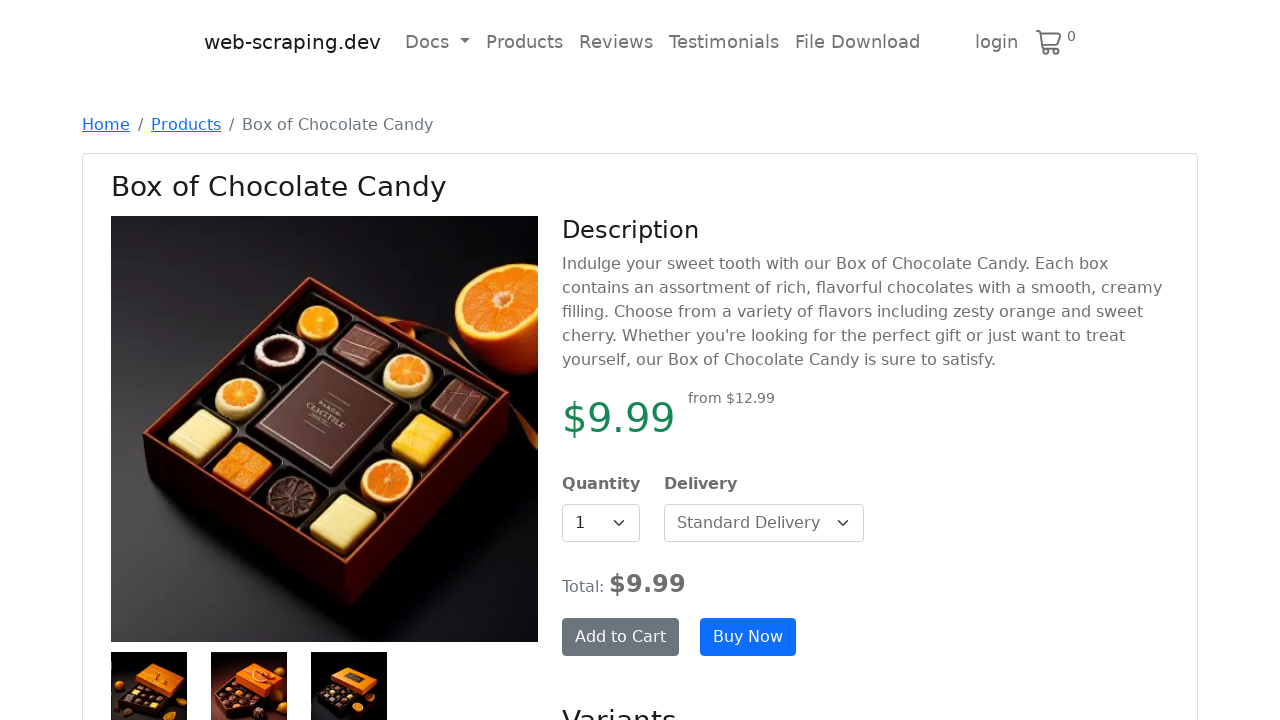

Clicked Add to Cart button at (620, 637) on button:has-text('Add to Cart')
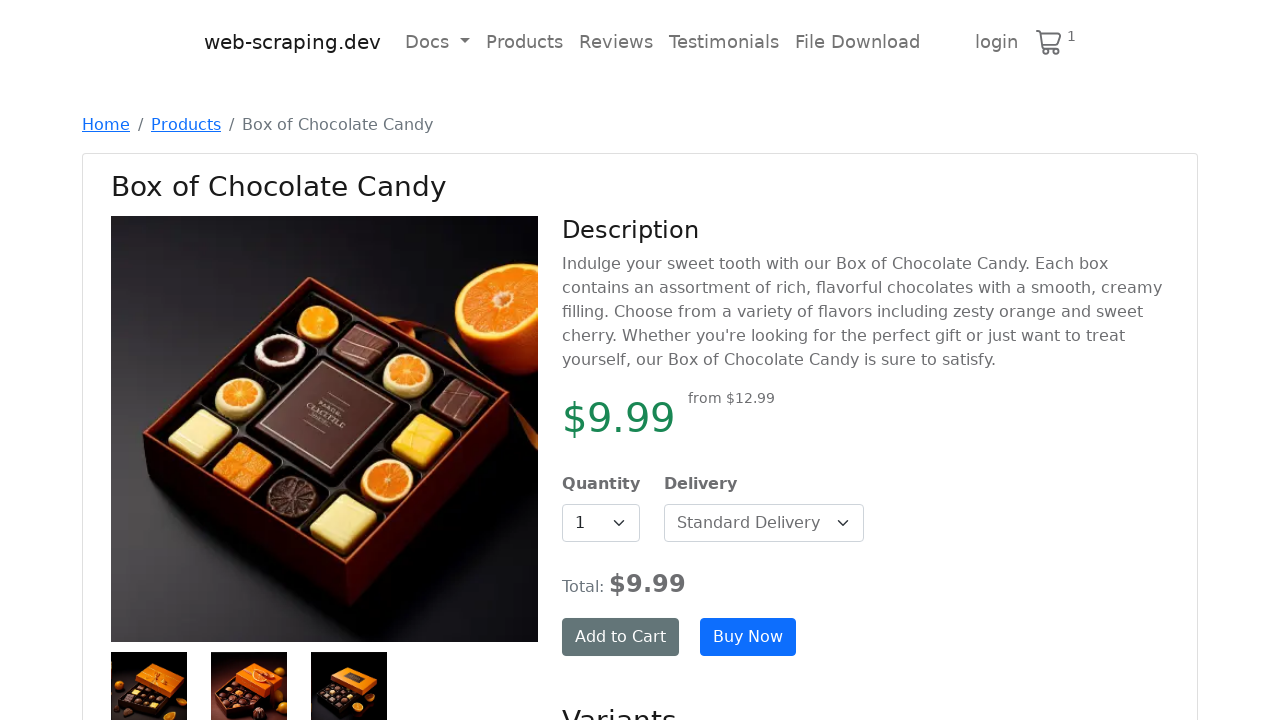

Cart icon appeared indicating item added to cart
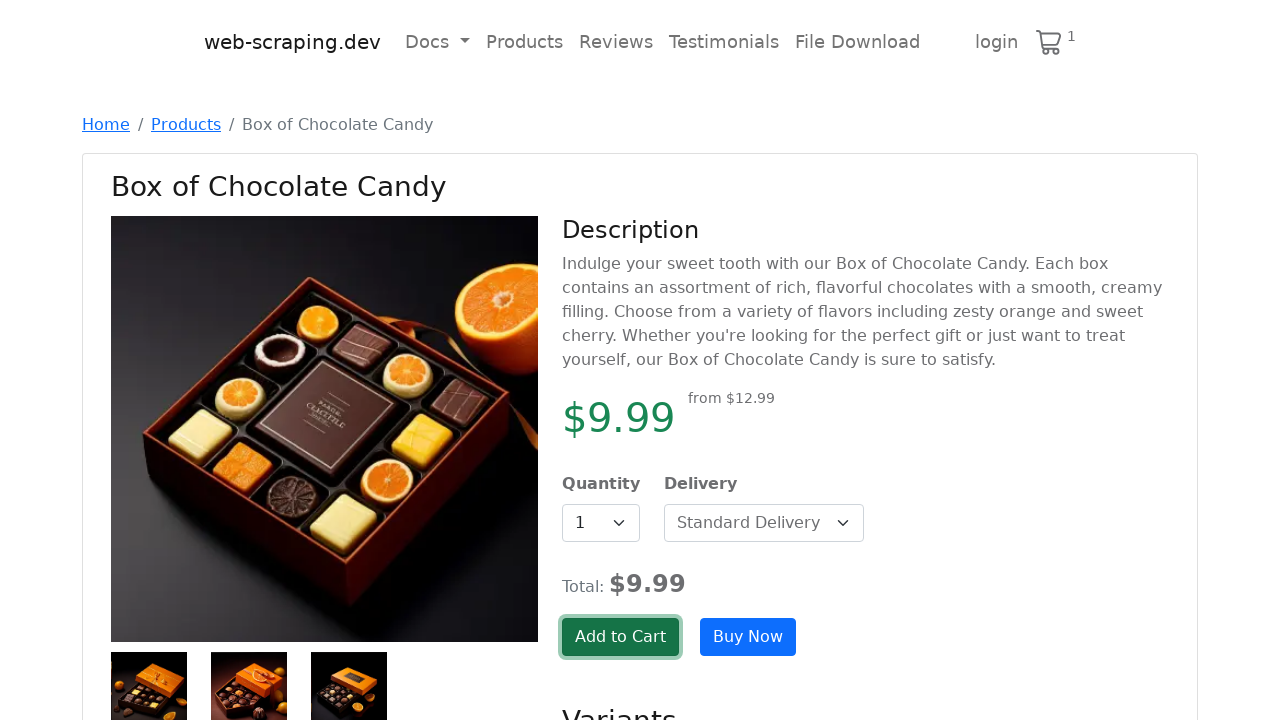

Clicked cart icon to open cart at (1056, 41) on .cart-icon
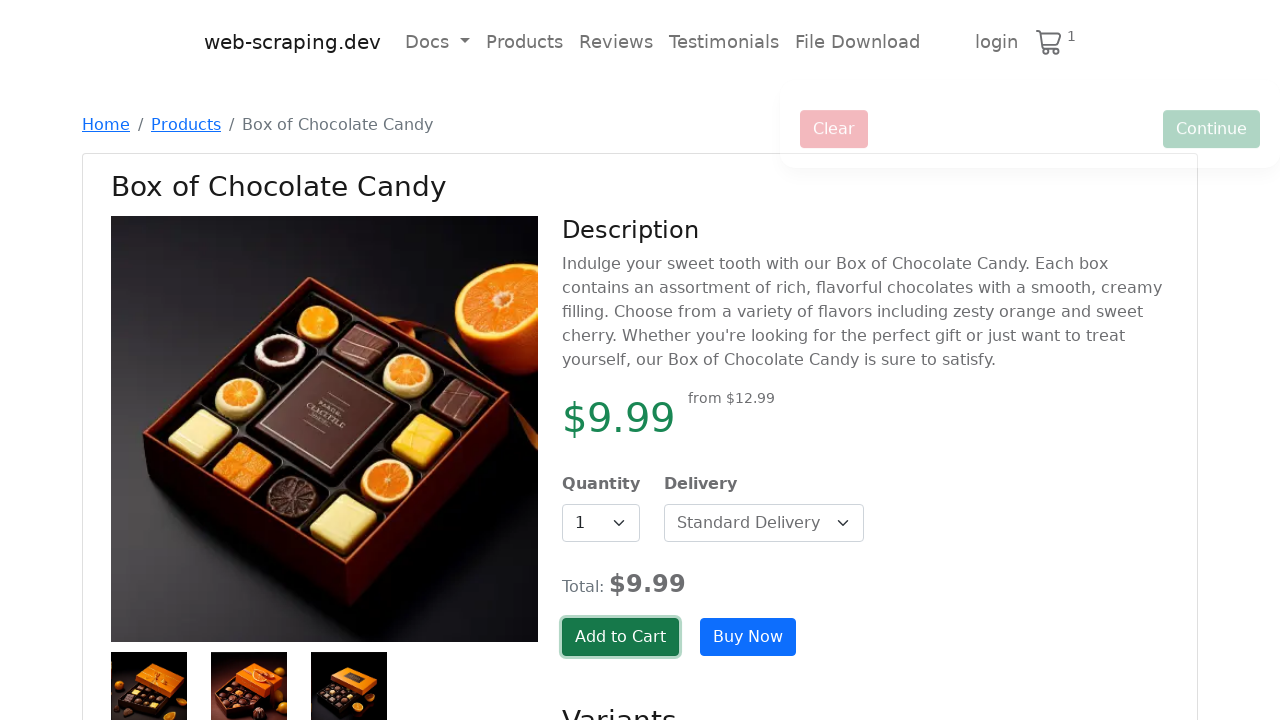

Clear button appeared in cart
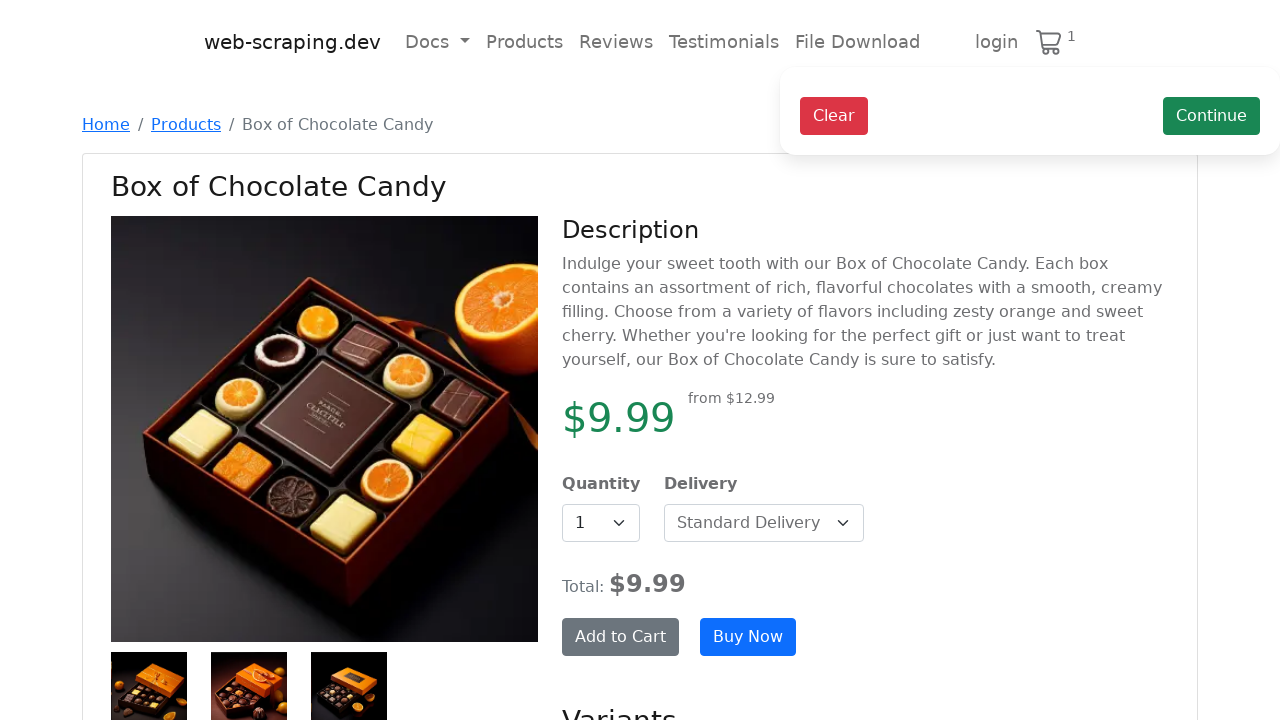

Clicked Clear button and accepted confirmation dialog to clear cart at (834, 116) on button:has-text('Clear')
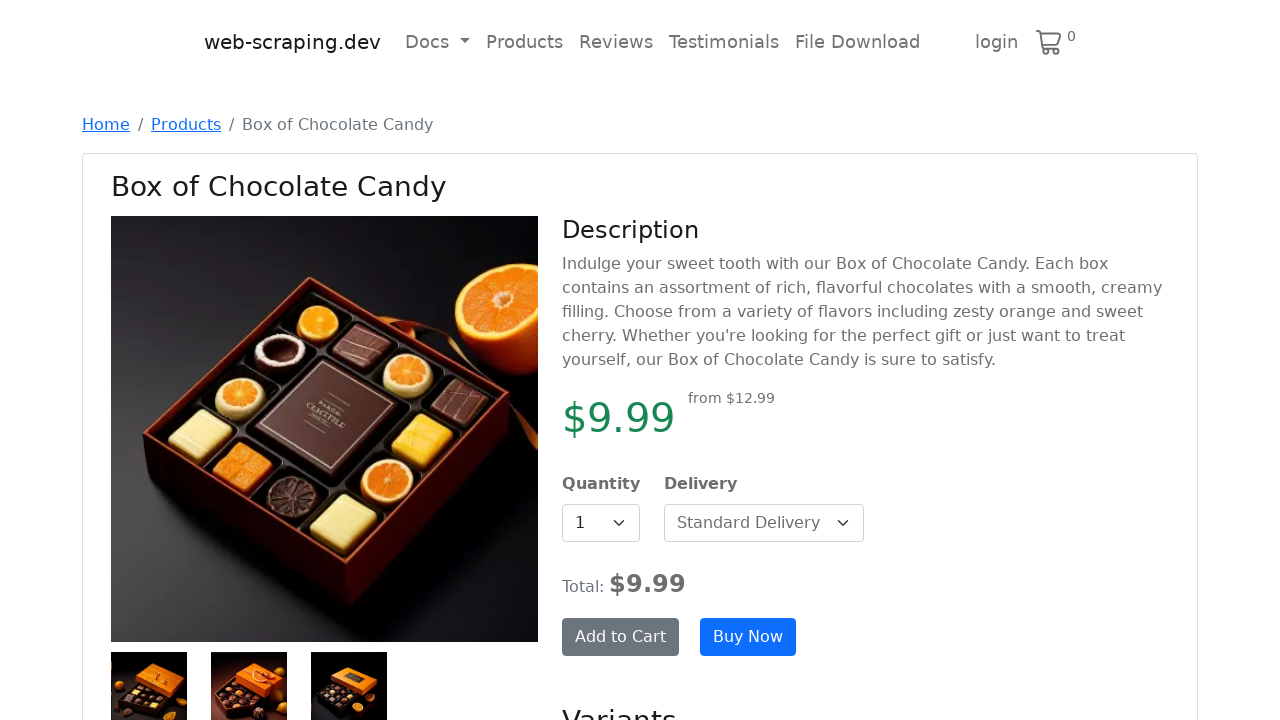

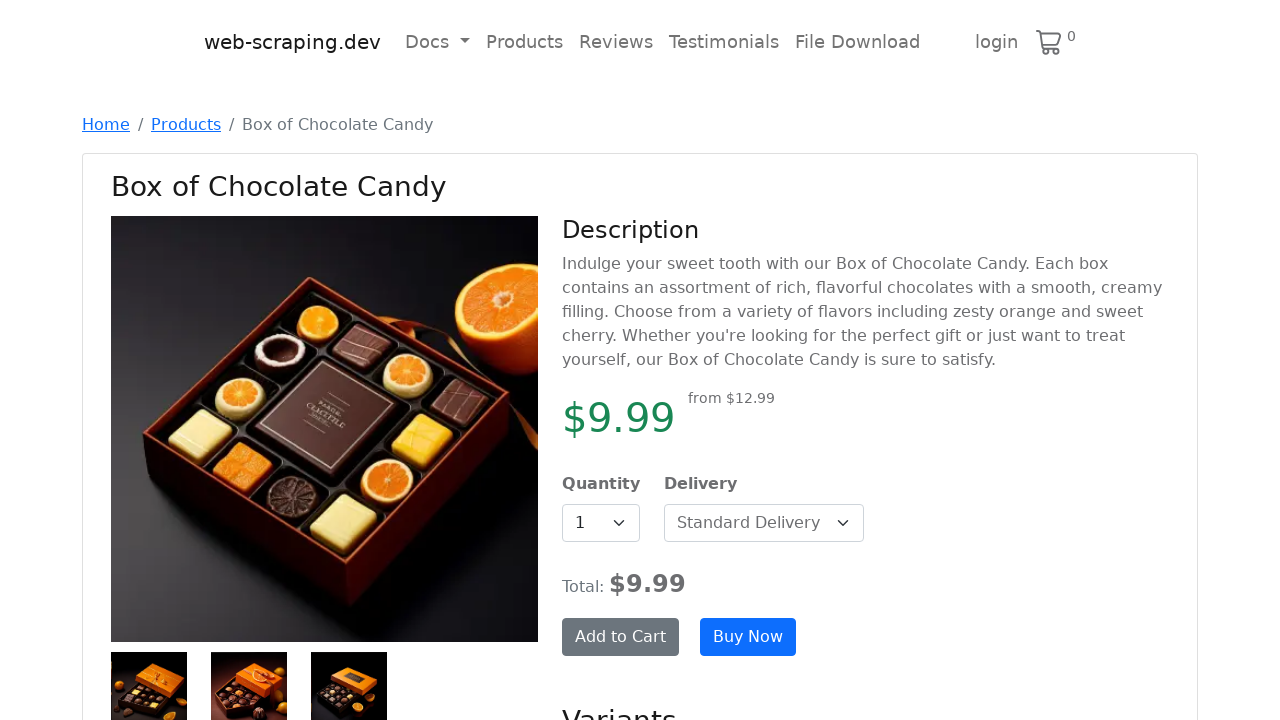